Tests that Clear completed button is hidden when no items are completed

Starting URL: https://demo.playwright.dev/todomvc

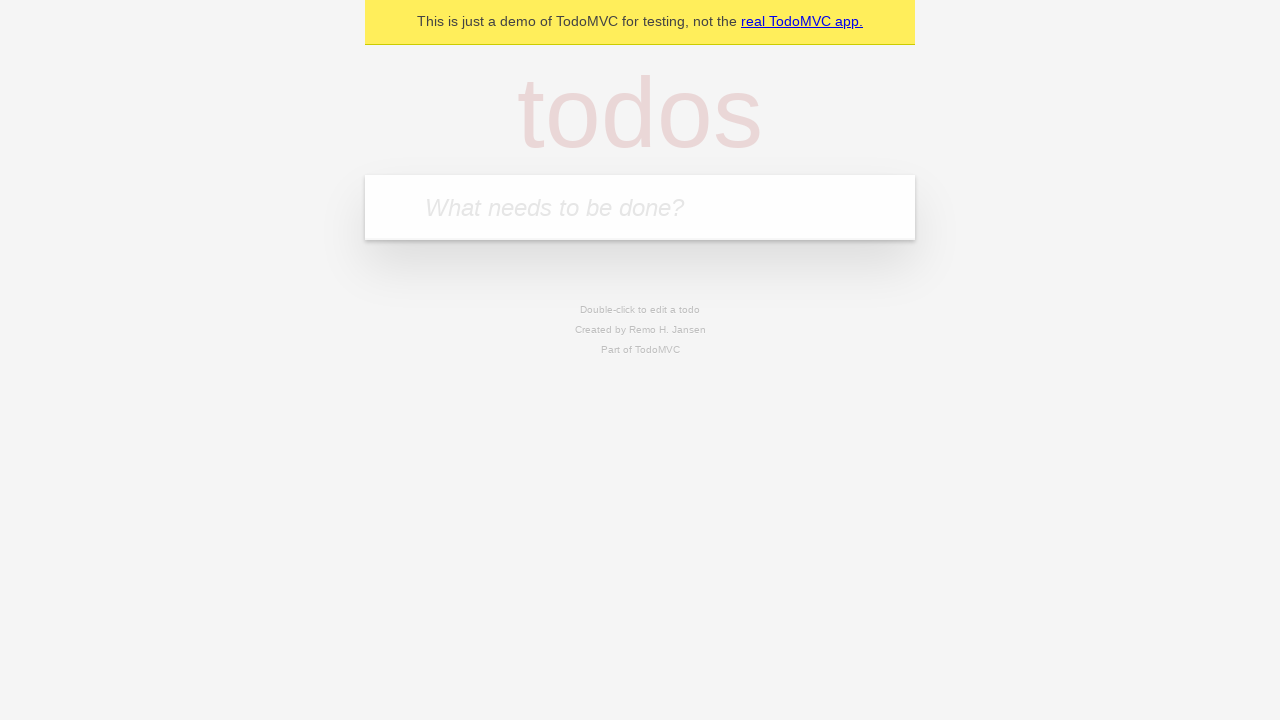

Filled todo input with 'buy some cheese' on internal:attr=[placeholder="What needs to be done?"i]
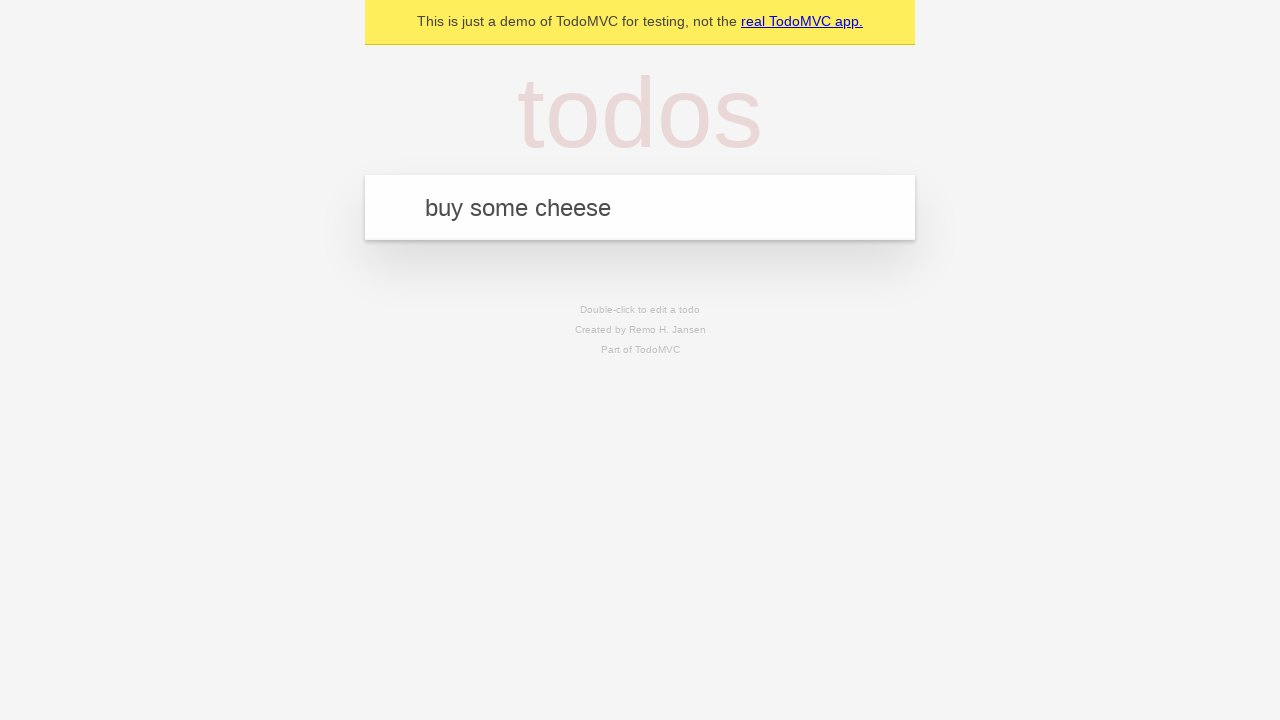

Pressed Enter to add first todo on internal:attr=[placeholder="What needs to be done?"i]
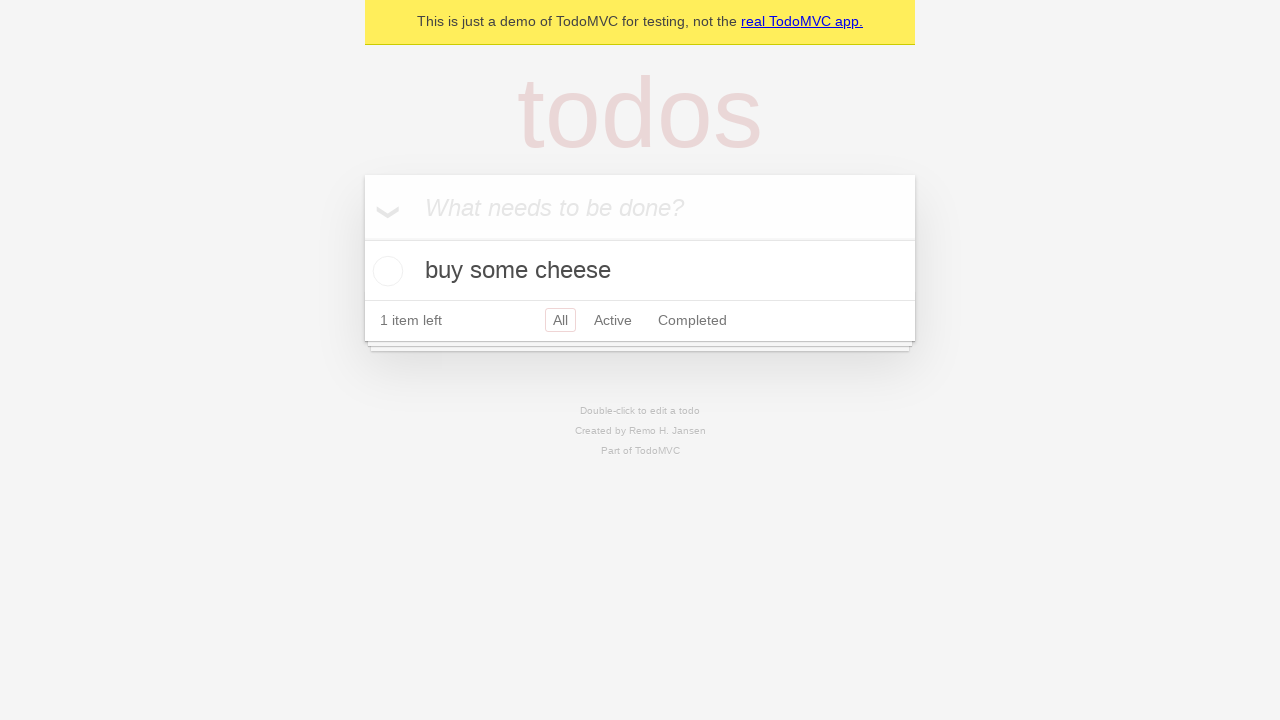

Filled todo input with 'feed the cat' on internal:attr=[placeholder="What needs to be done?"i]
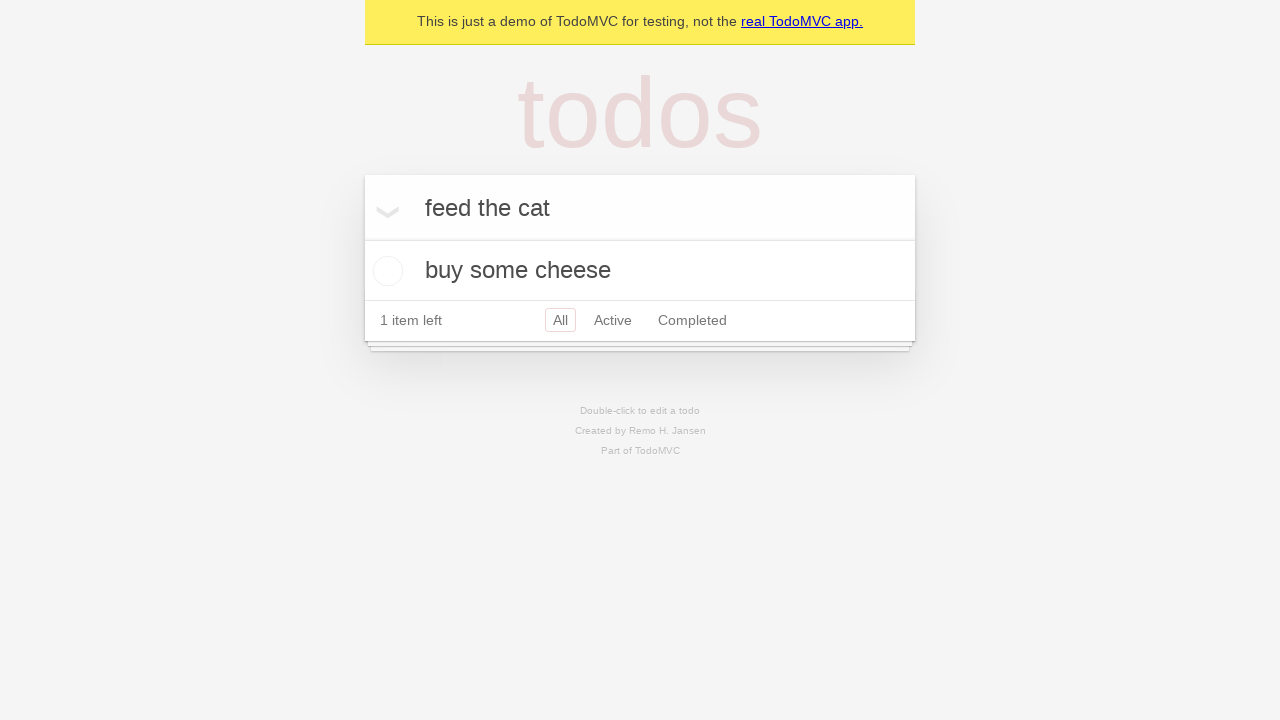

Pressed Enter to add second todo on internal:attr=[placeholder="What needs to be done?"i]
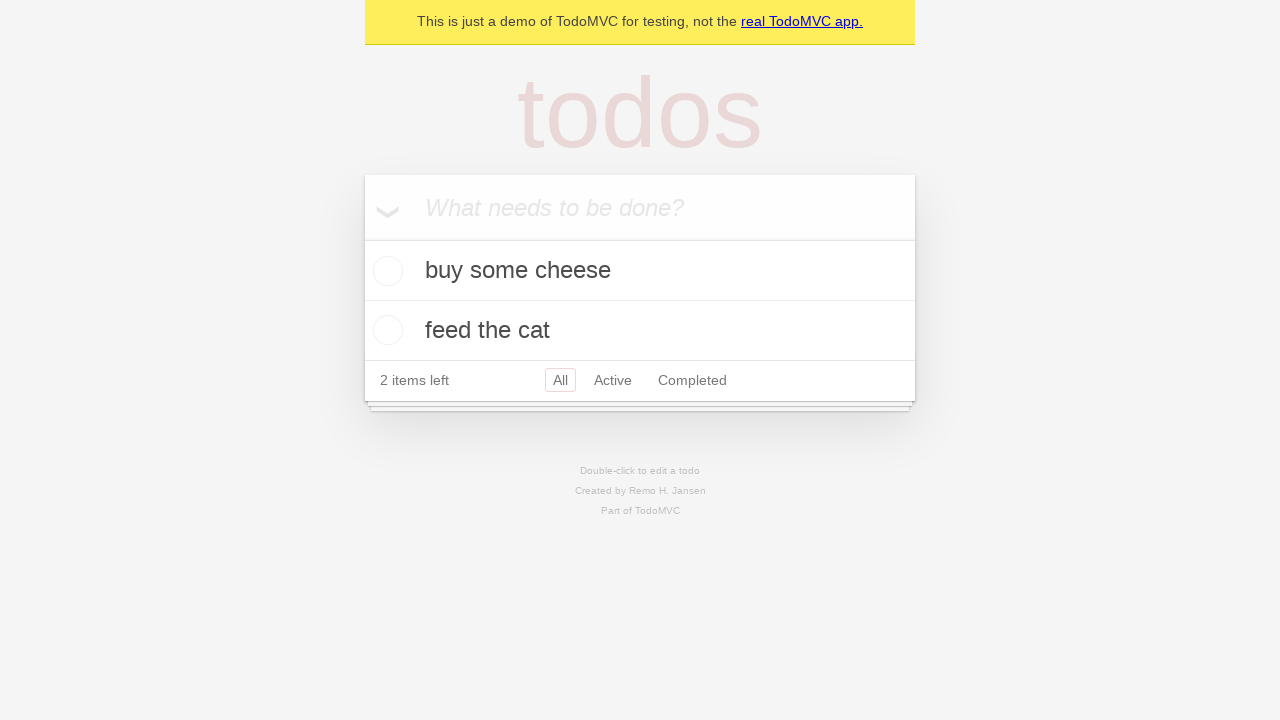

Filled todo input with 'book a doctors appointment' on internal:attr=[placeholder="What needs to be done?"i]
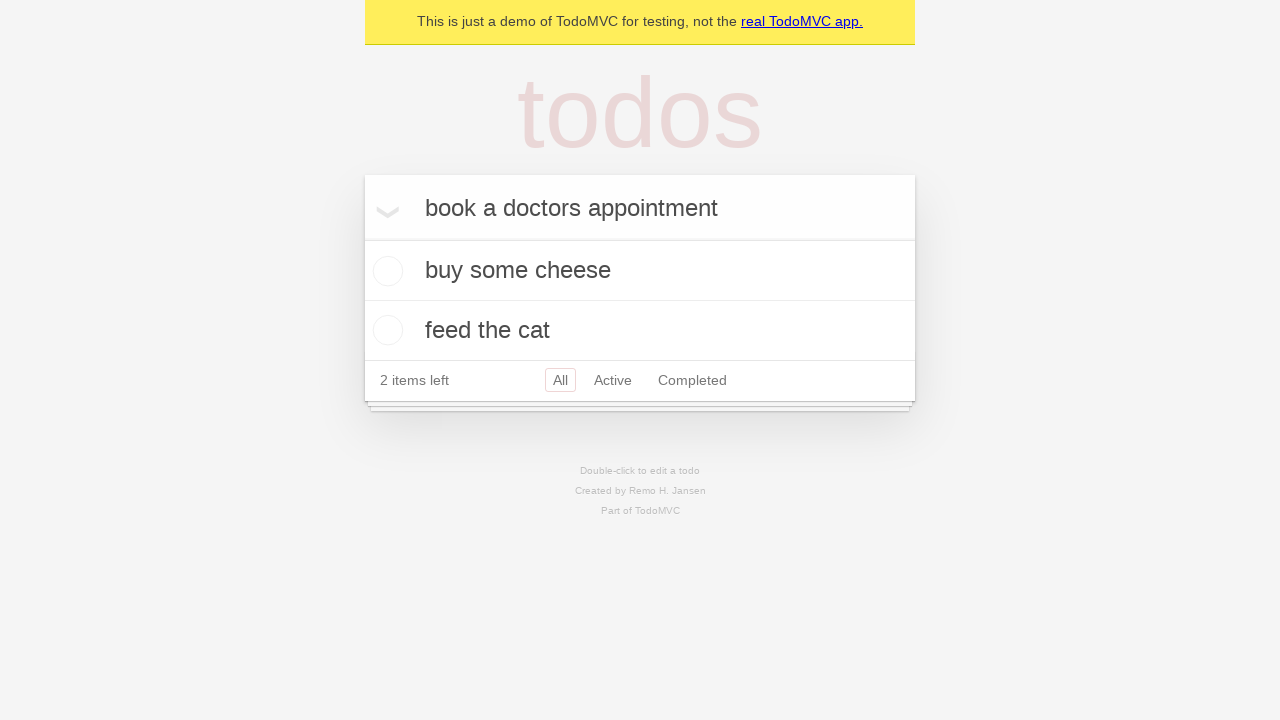

Pressed Enter to add third todo on internal:attr=[placeholder="What needs to be done?"i]
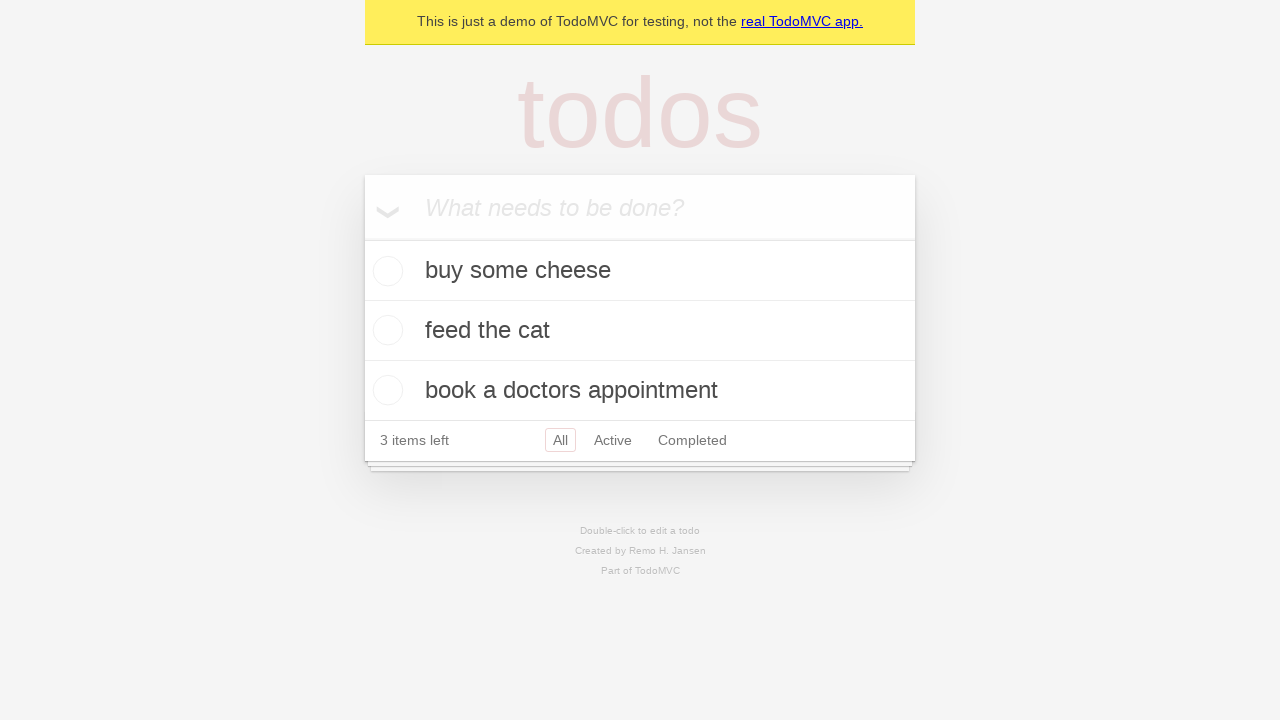

Waited for all 3 todos to load
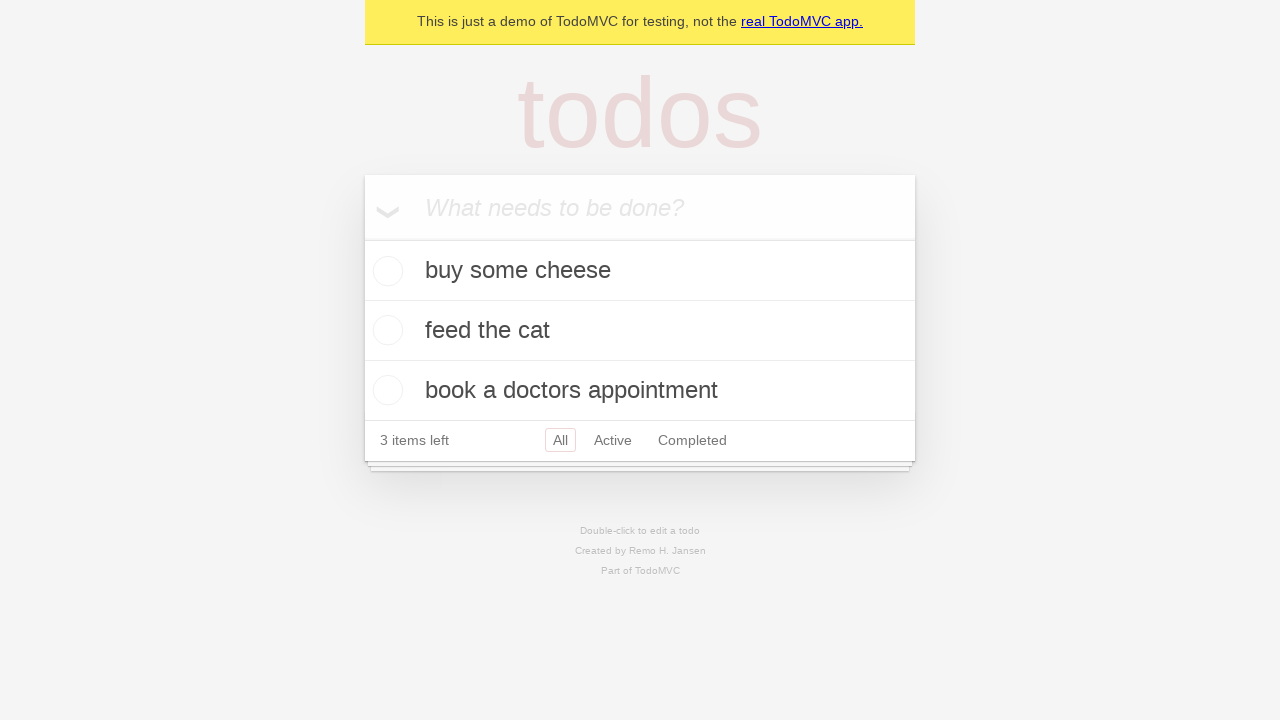

Checked the first todo item at (385, 271) on .todo-list li .toggle >> nth=0
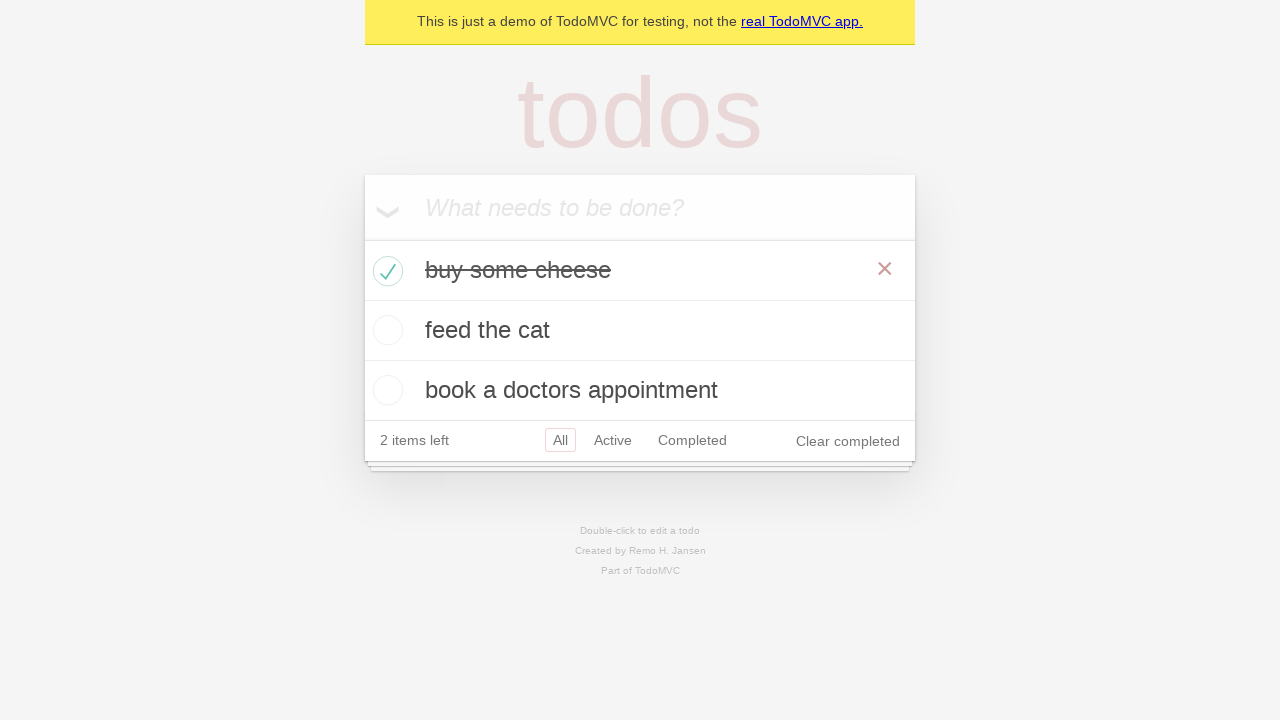

Clicked Clear completed button at (848, 441) on internal:role=button[name="Clear completed"i]
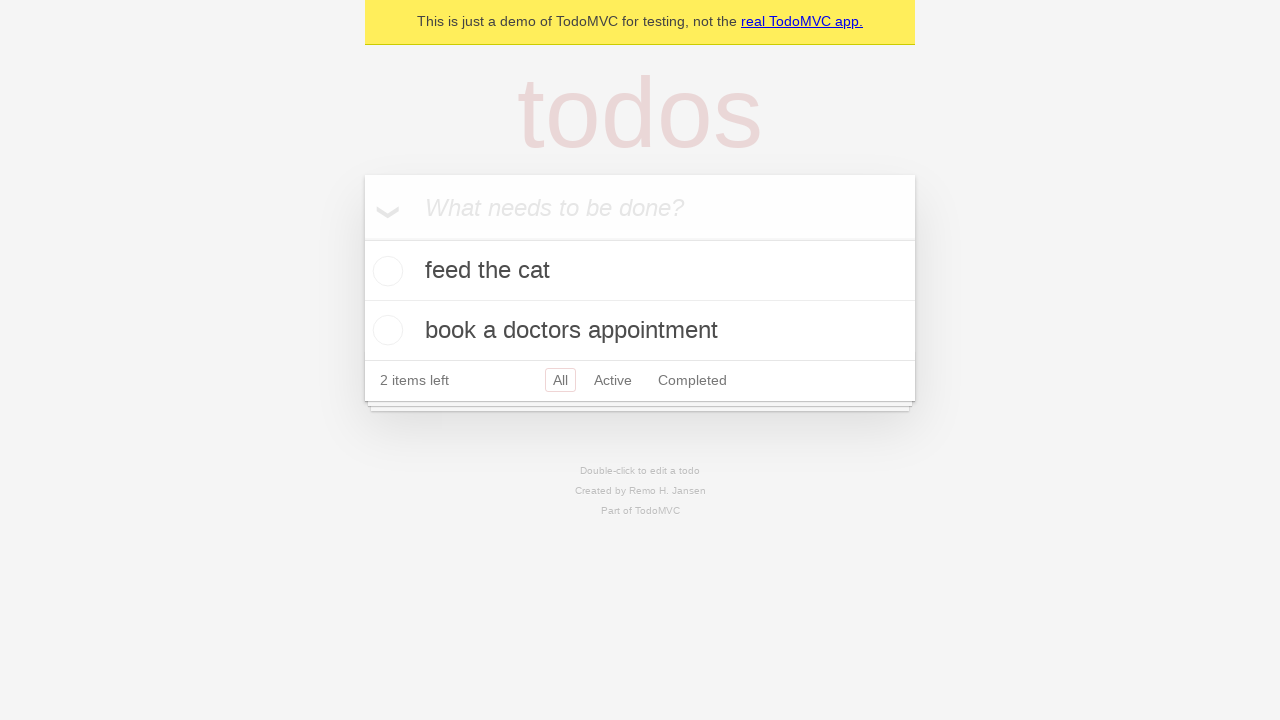

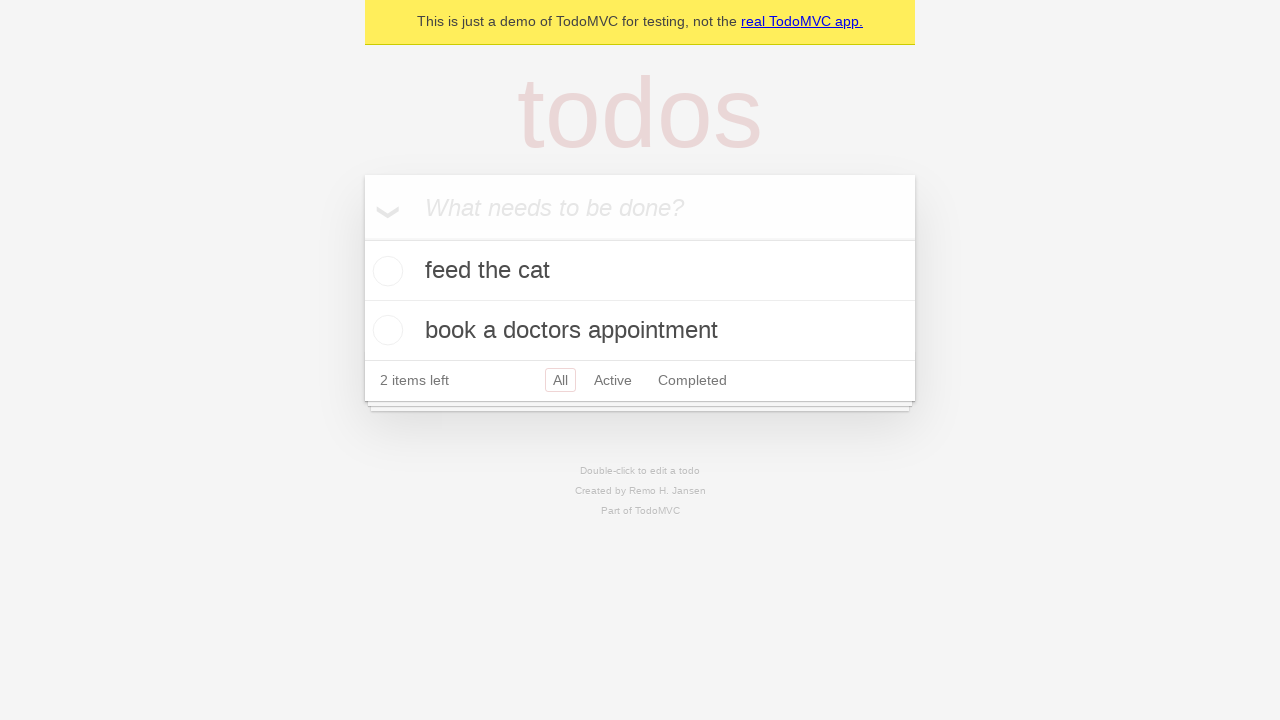